Tests various alert popup interactions including confirmation dialogs with OK/Cancel buttons and prompt dialogs with text input

Starting URL: https://demo.automationtesting.in/Alerts.html

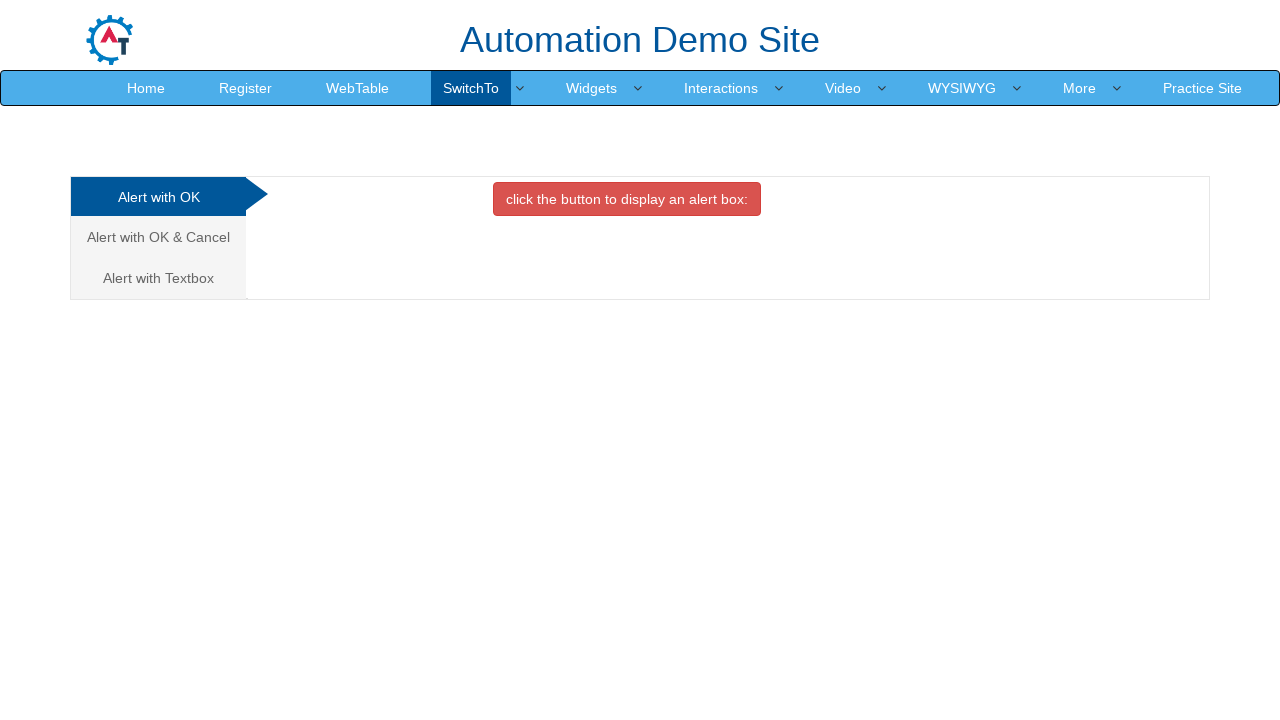

Clicked on 'Alert with OK & Cancel' section at (158, 237) on text=Alert with OK & Cancel
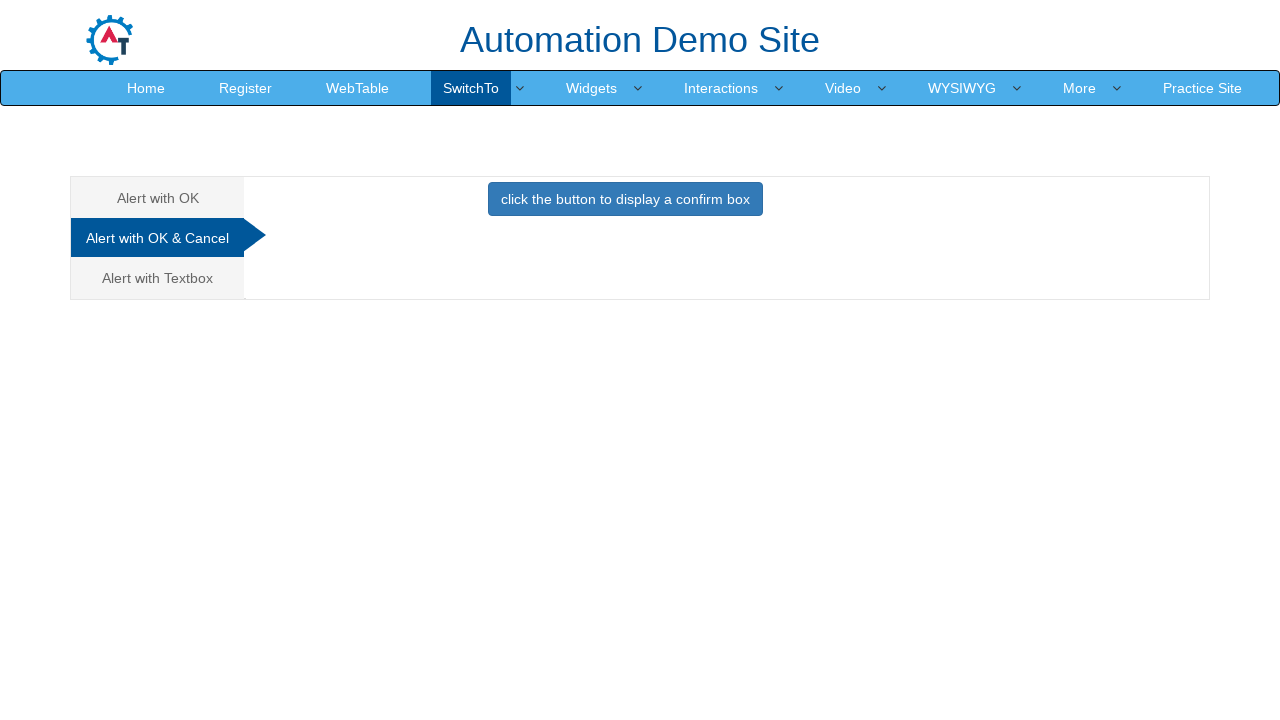

Clicked confirmation dialog button at (625, 199) on button[onclick='confirmbox()']
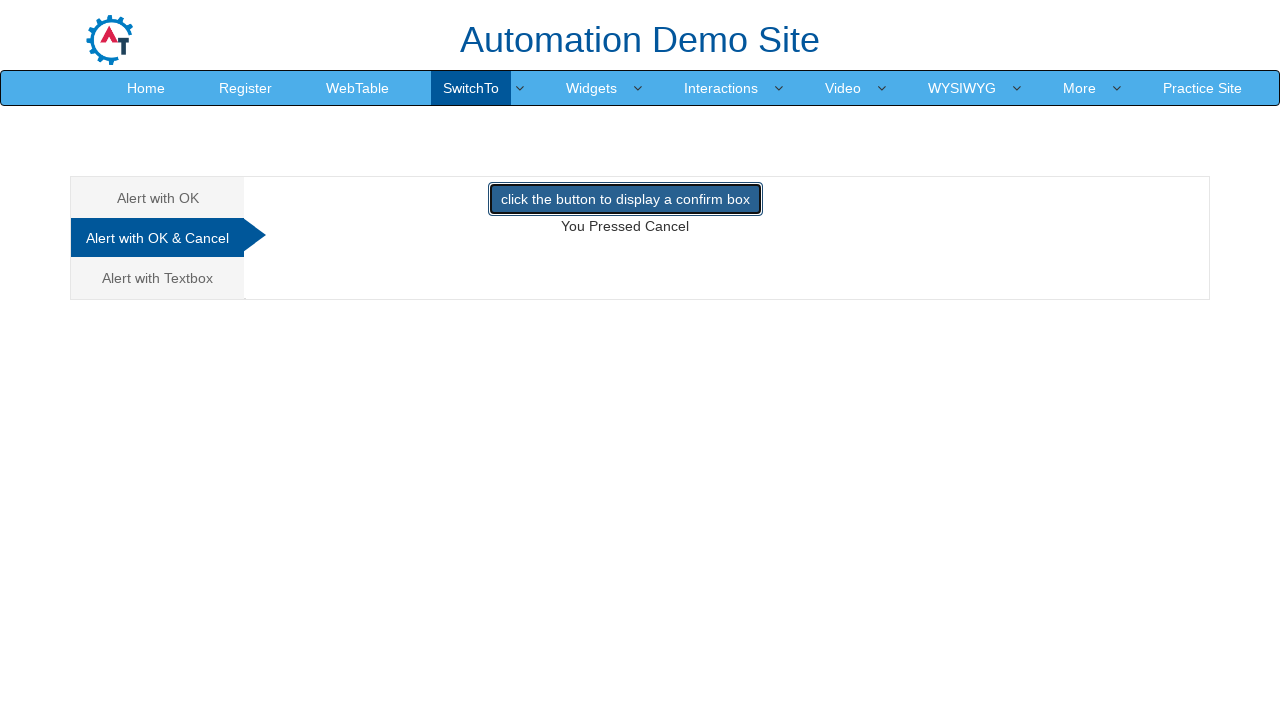

Set up dialog handler to accept confirmation
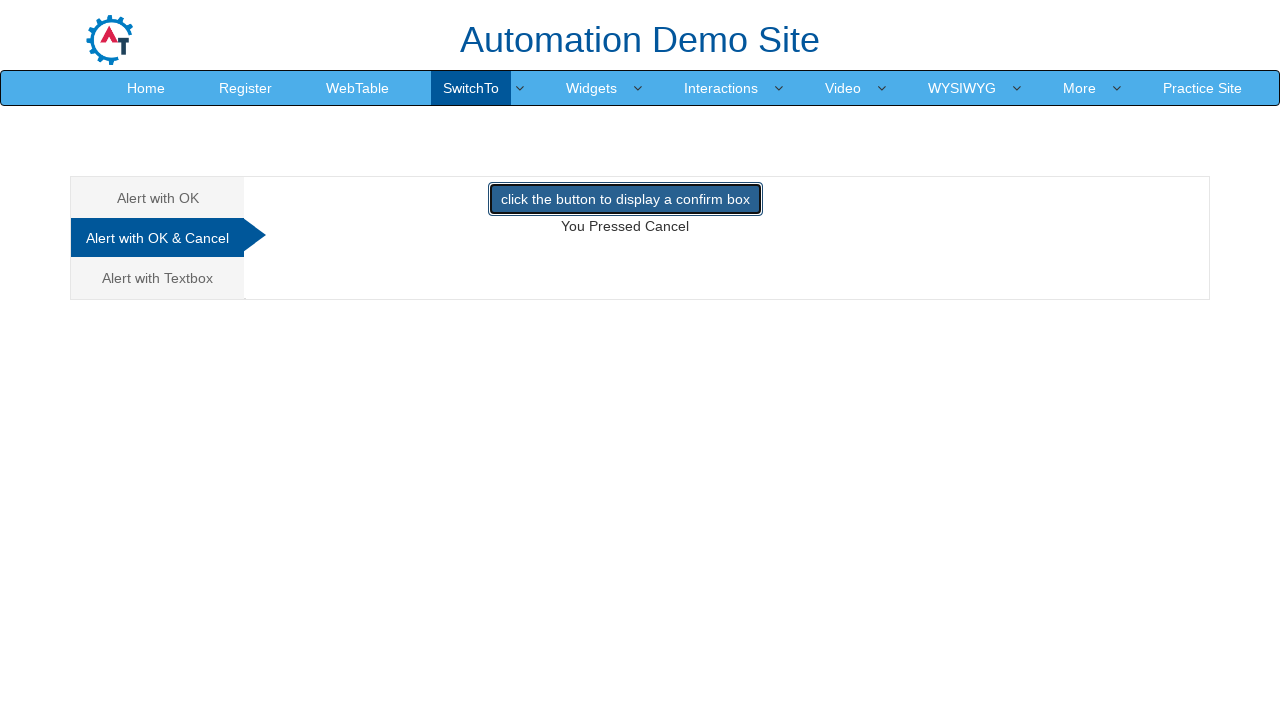

Clicked confirmation dialog button and accepted at (625, 199) on button[onclick='confirmbox()']
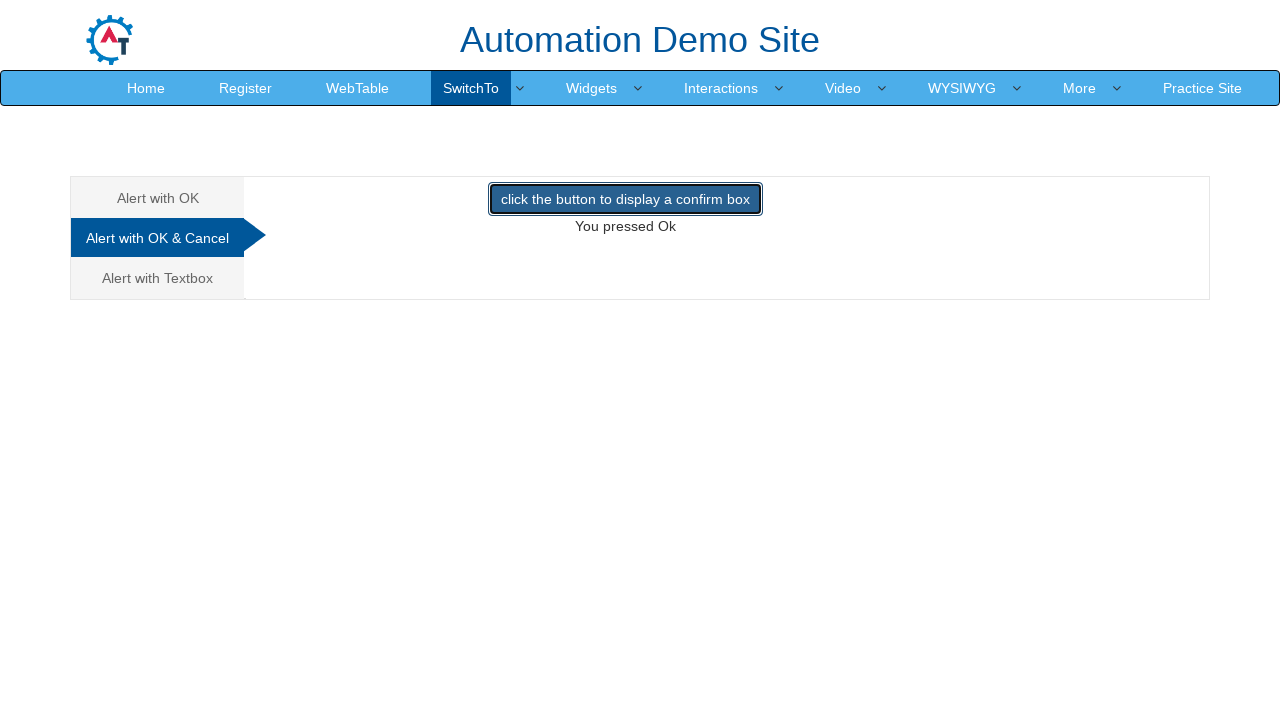

Verified OK result: You pressed Ok
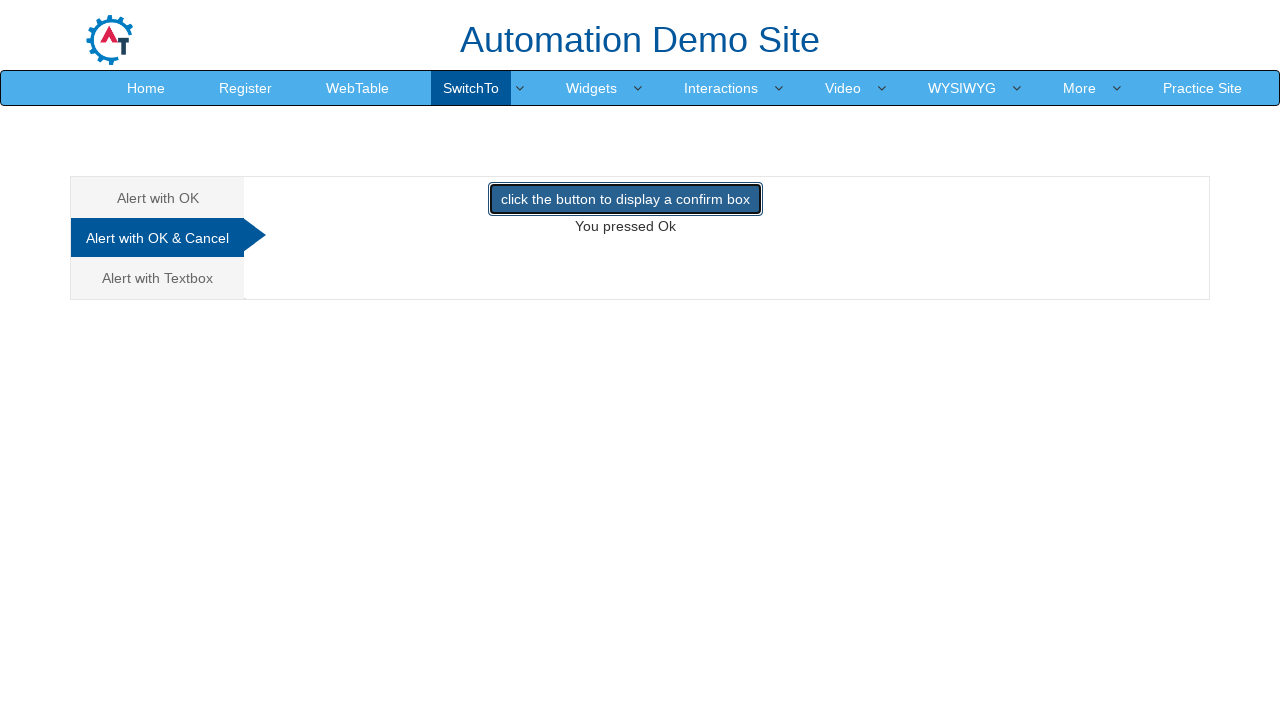

Clicked confirmation dialog button for cancel test at (625, 199) on button[onclick='confirmbox()']
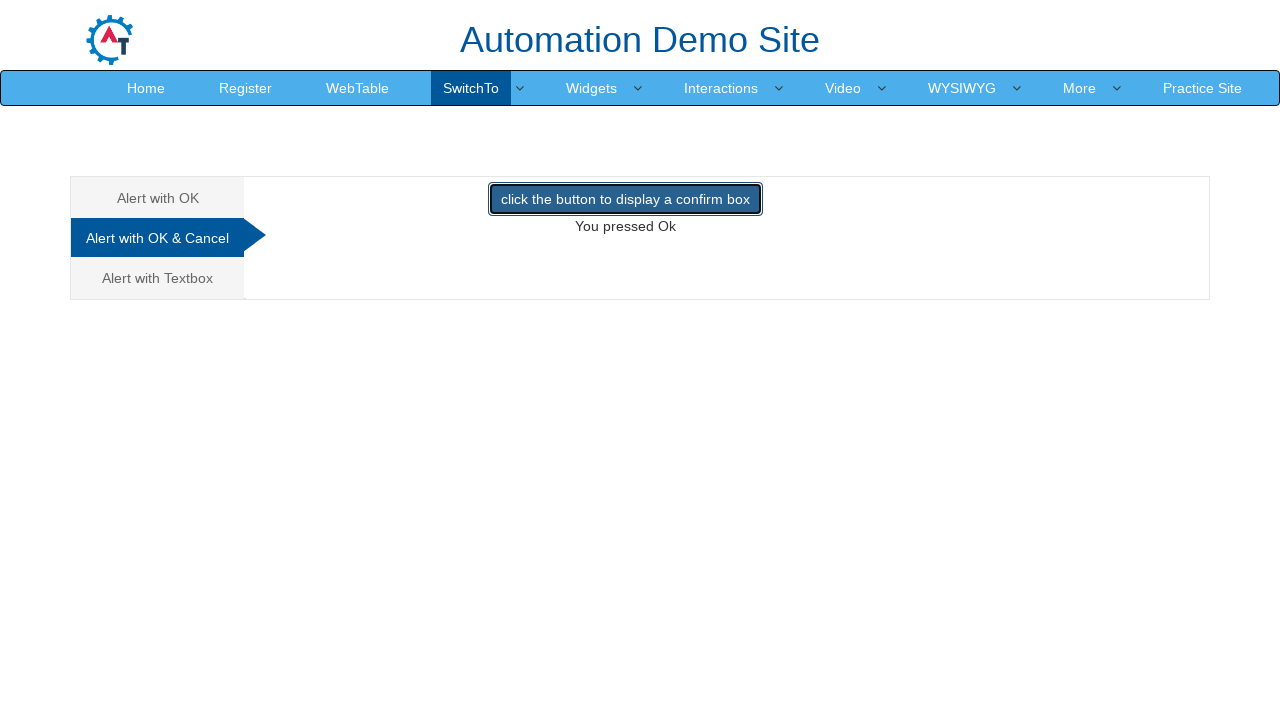

Set up dialog handler to dismiss confirmation
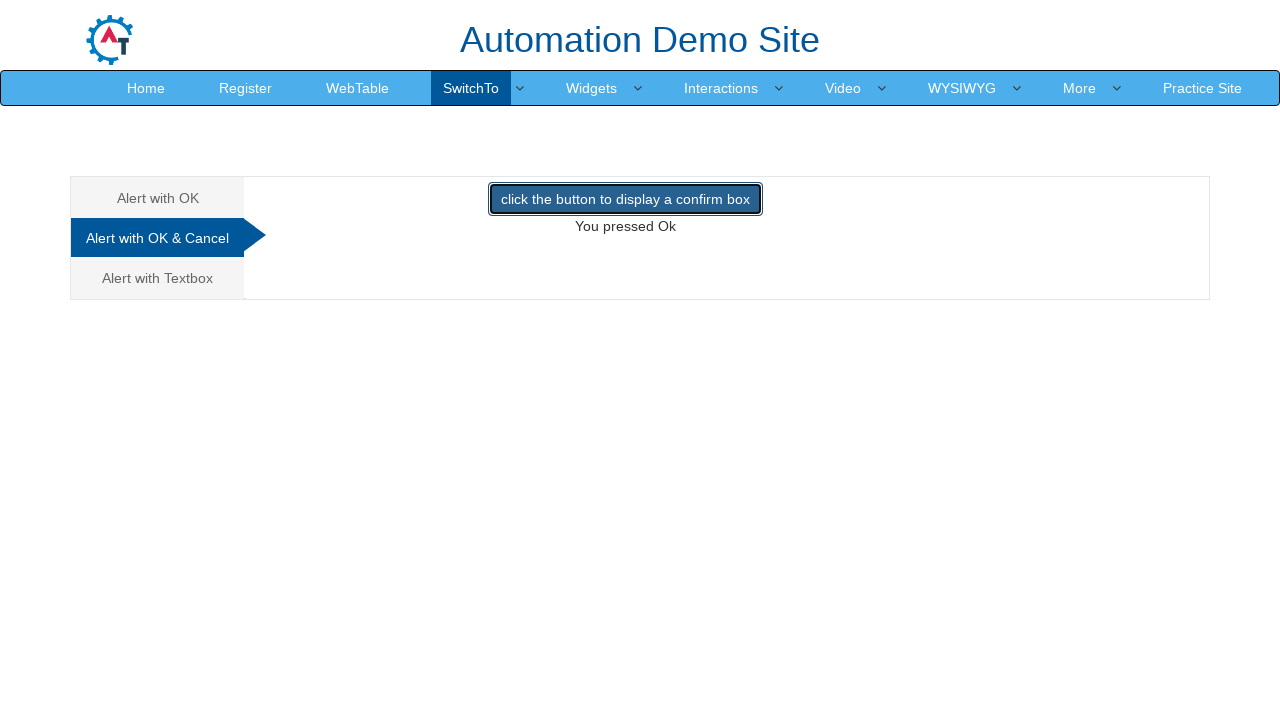

Clicked confirmation dialog button and dismissed at (625, 199) on button[onclick='confirmbox()']
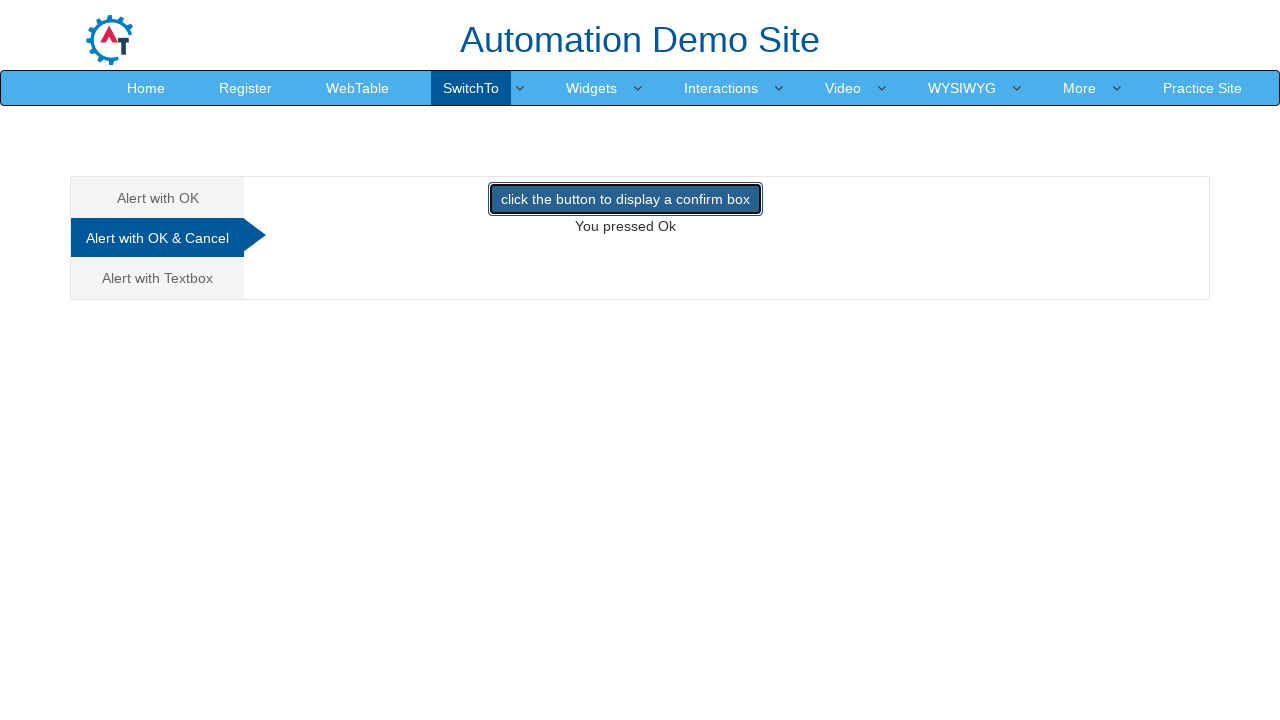

Verified Cancel result: You pressed Ok
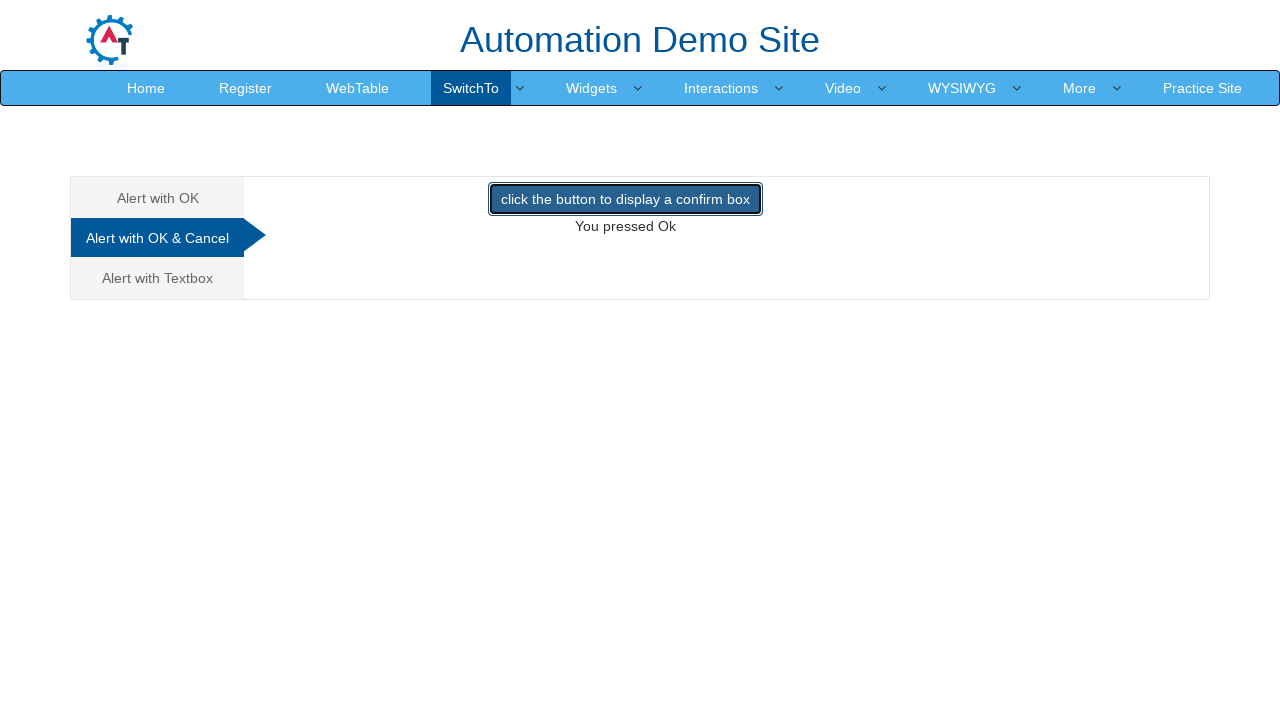

Clicked on 'Alert with Textbox' section at (158, 278) on text=Alert with Textbox
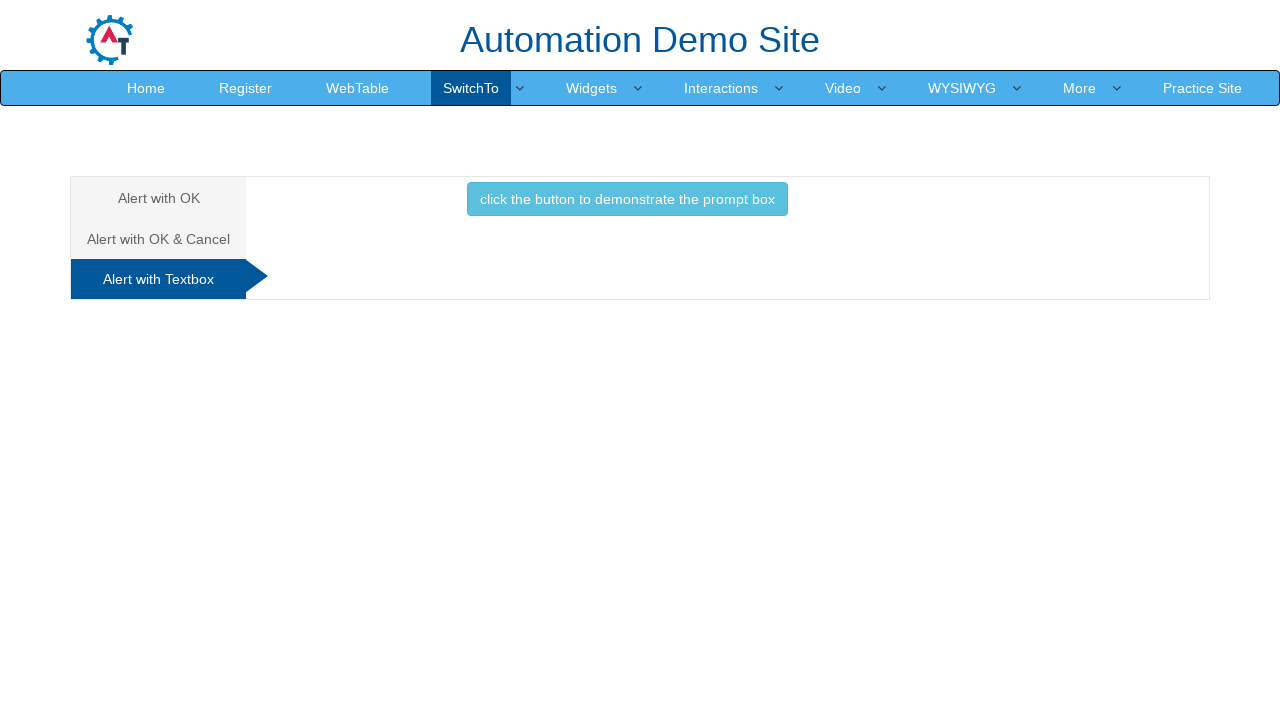

Clicked prompt dialog button at (627, 199) on button[onclick='promptbox()']
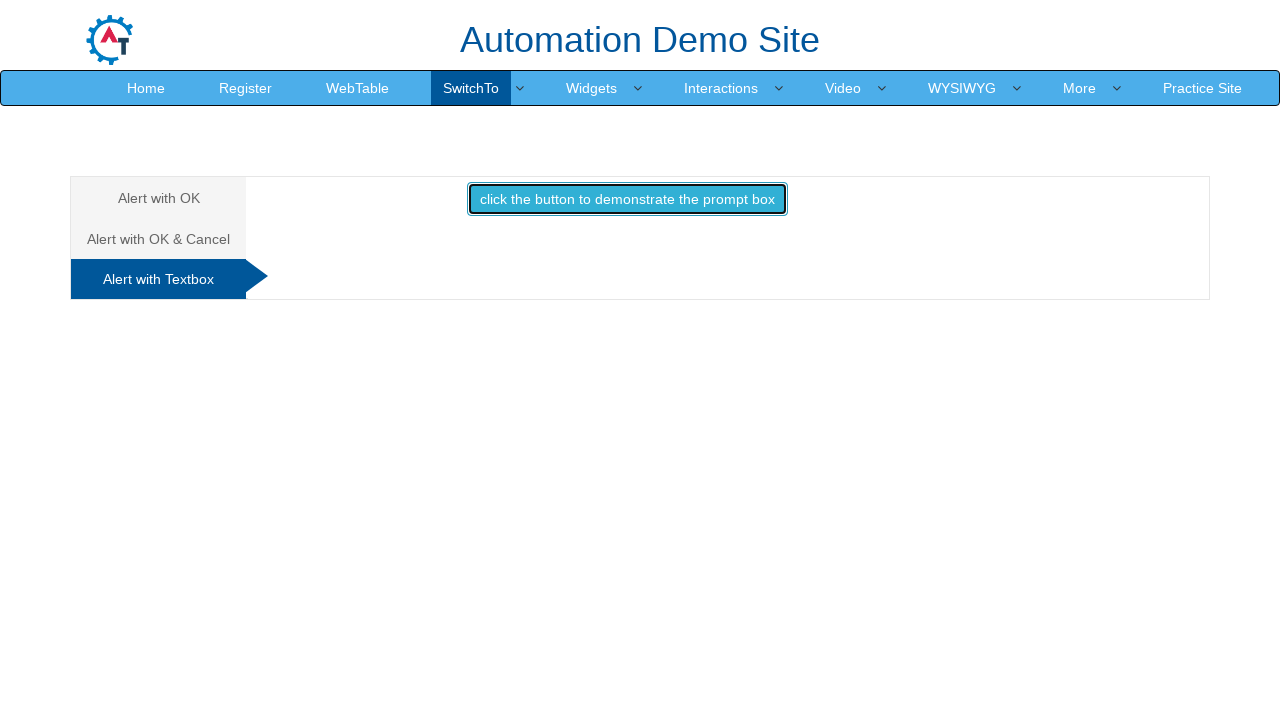

Set up dialog handler to accept prompt with text 'Hi'
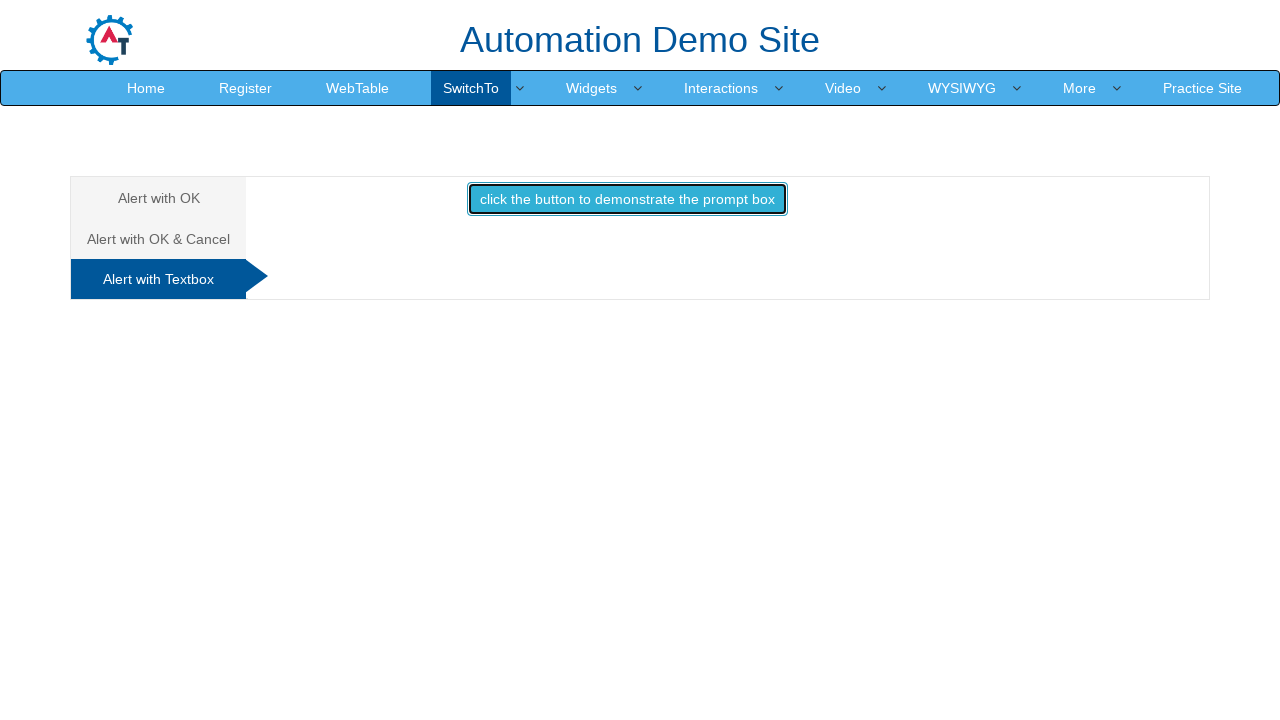

Clicked prompt dialog button and accepted with text input at (627, 199) on button[onclick='promptbox()']
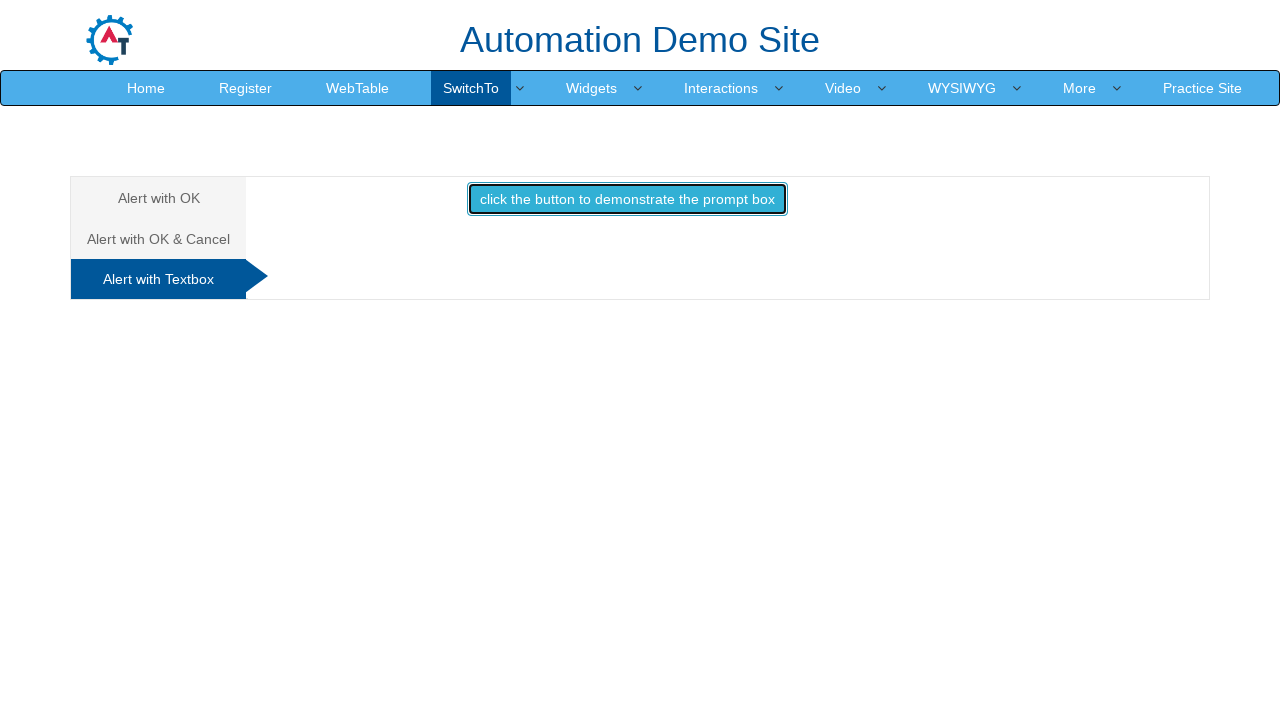

Verified prompt result: 
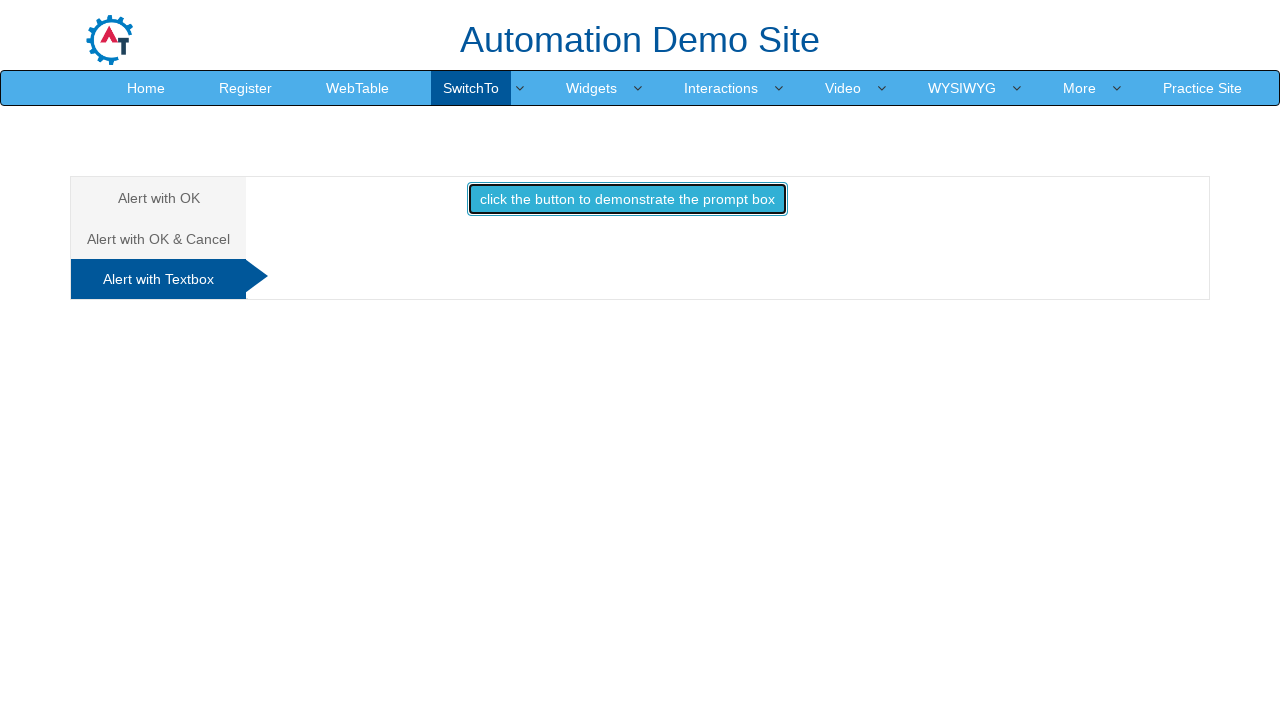

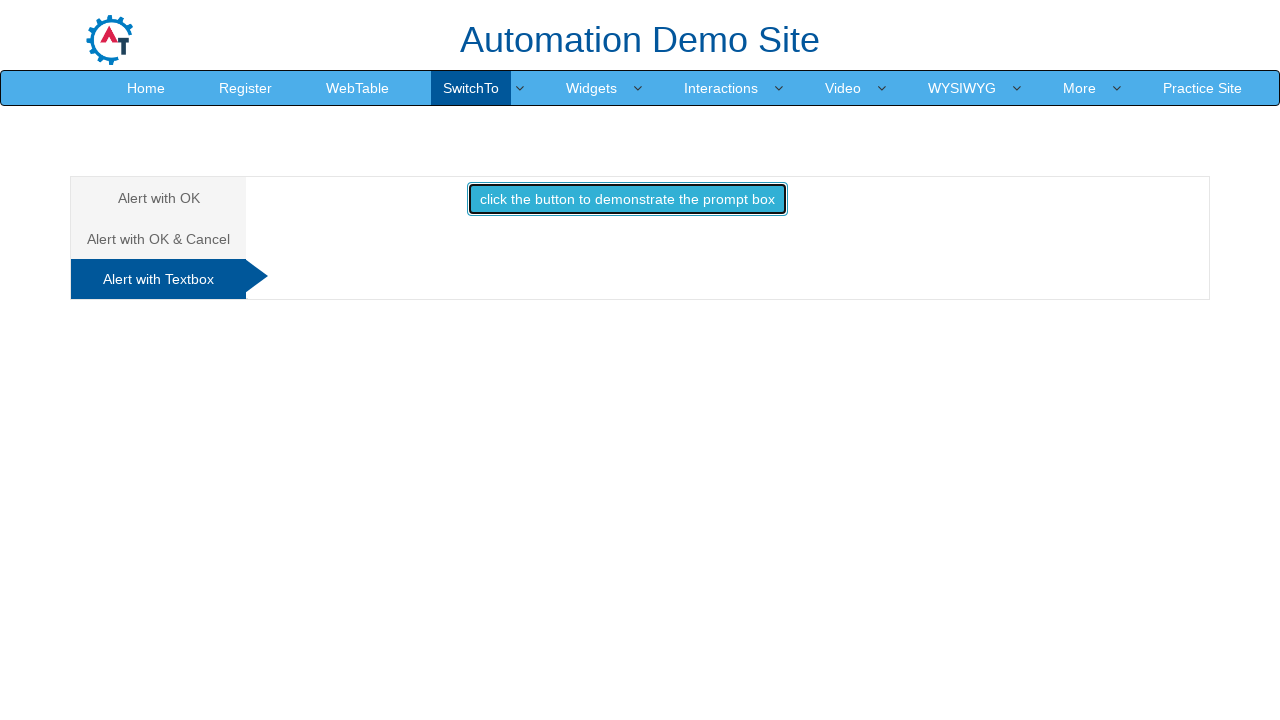